Tests select dropdown functionality by selecting color and car options from different dropdown menus on the DemoQA select menu page

Starting URL: https://demoqa.com/select-menu

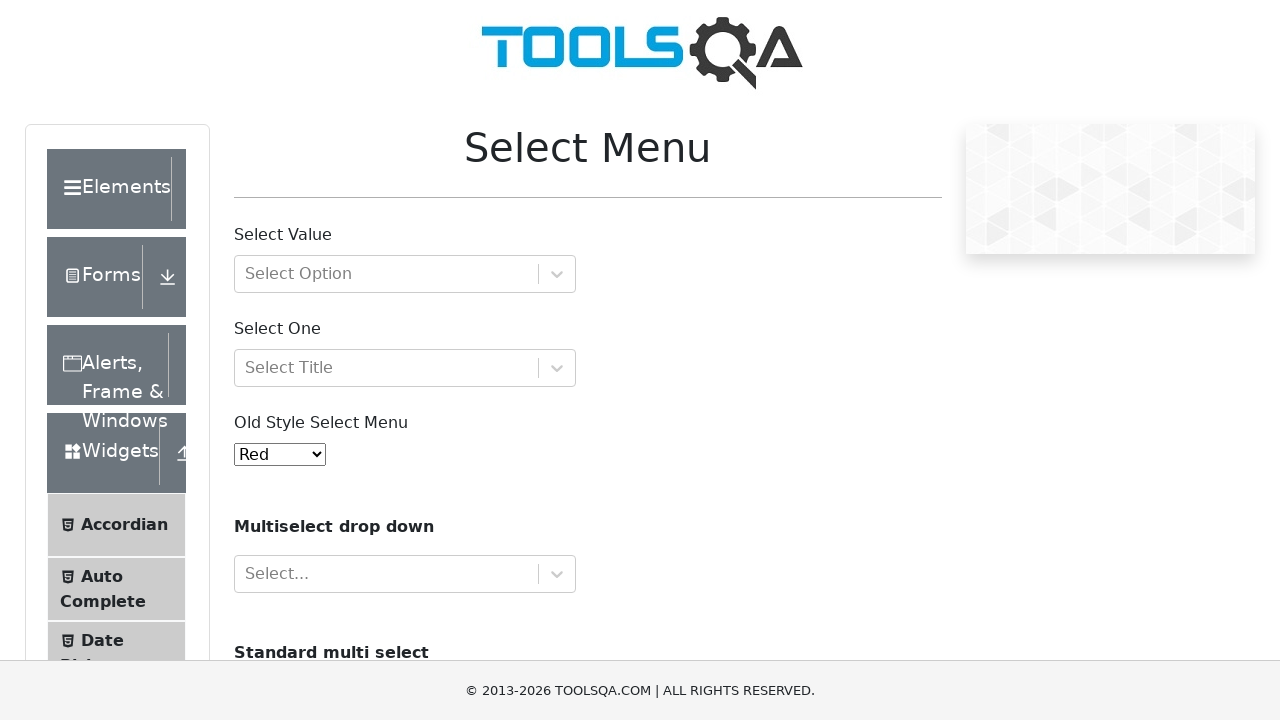

Selected Yellow (value 3) from old style select menu on select#oldSelectMenu
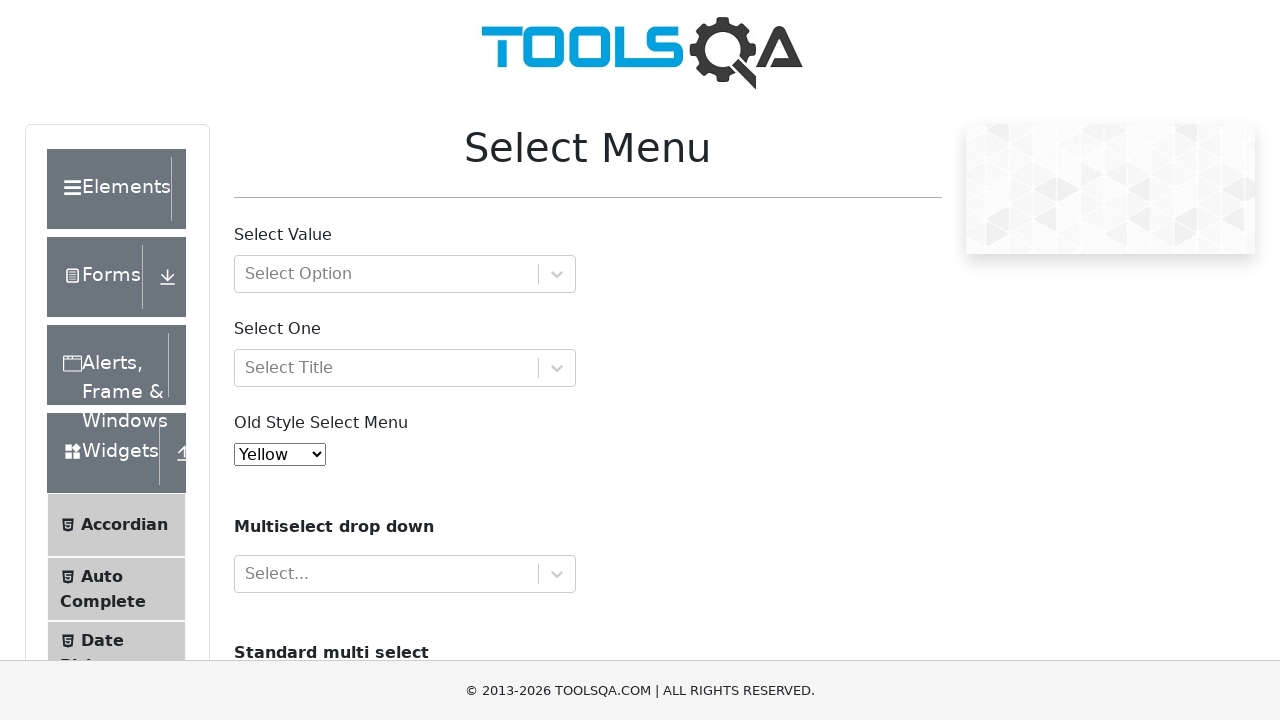

Verified Yellow color is selected in dropdown
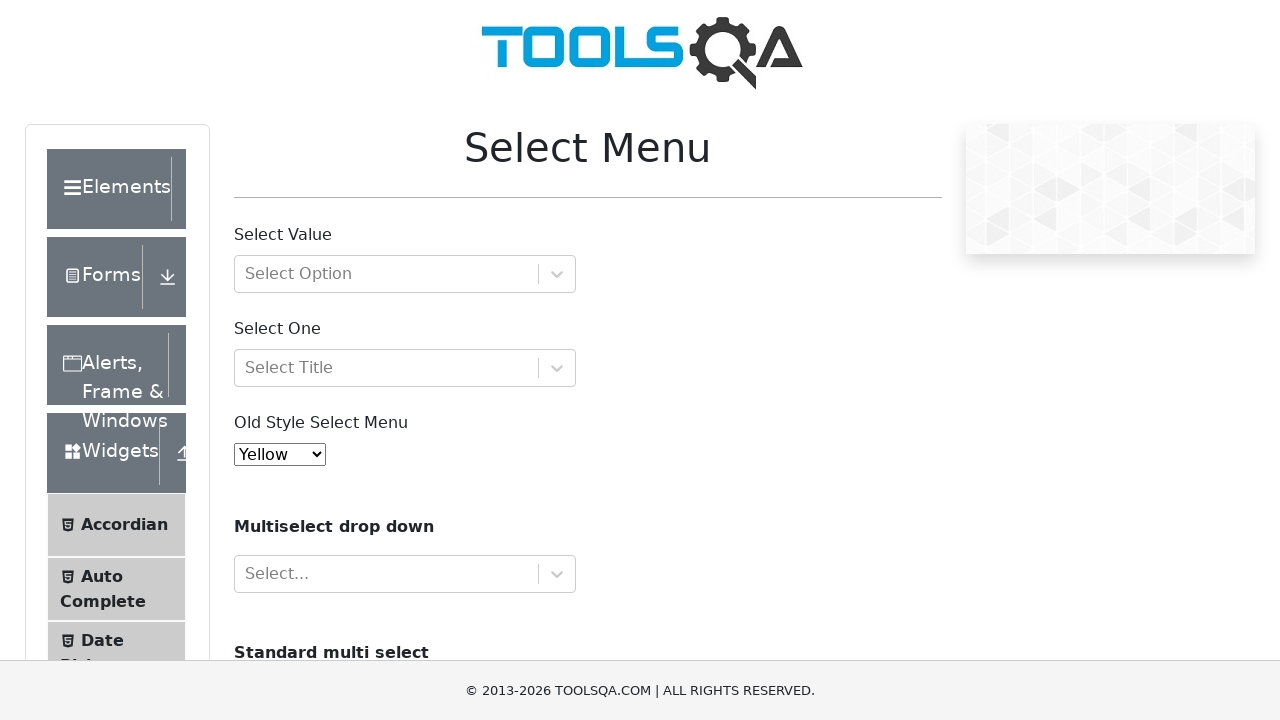

Selected Audi from multi-select cars dropdown on select#cars
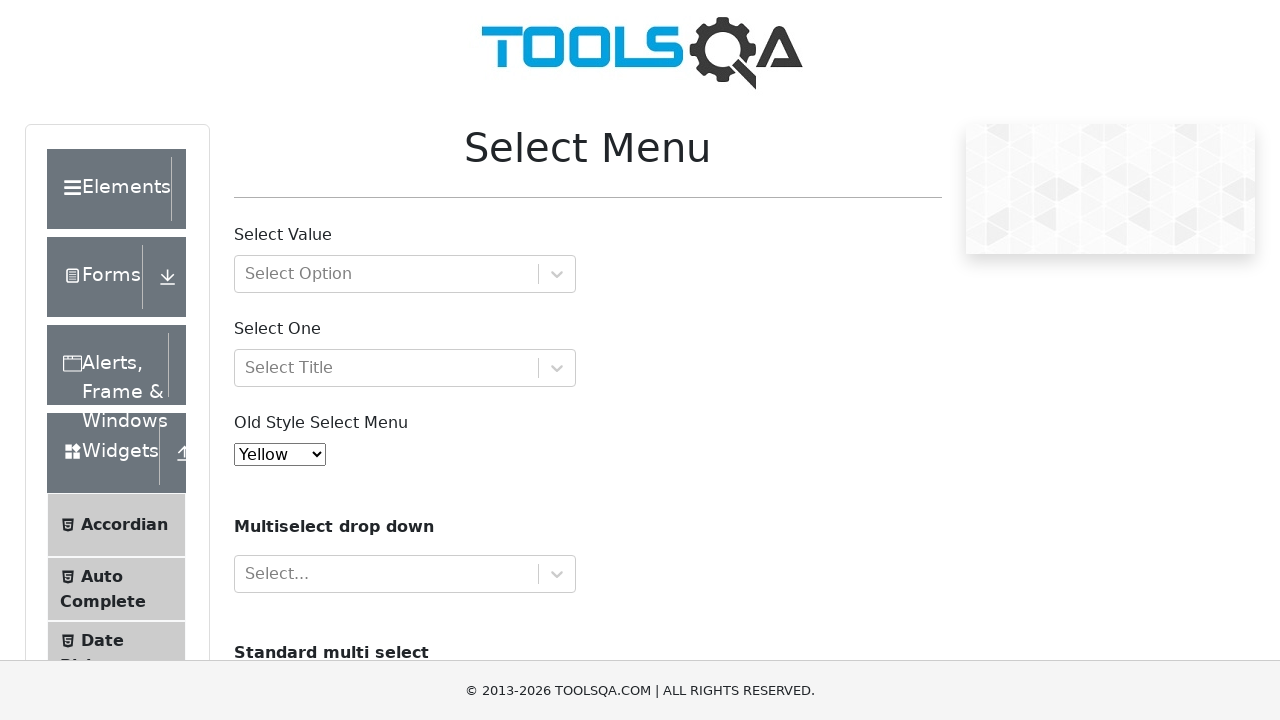

Verified Audi option is visible in cars dropdown
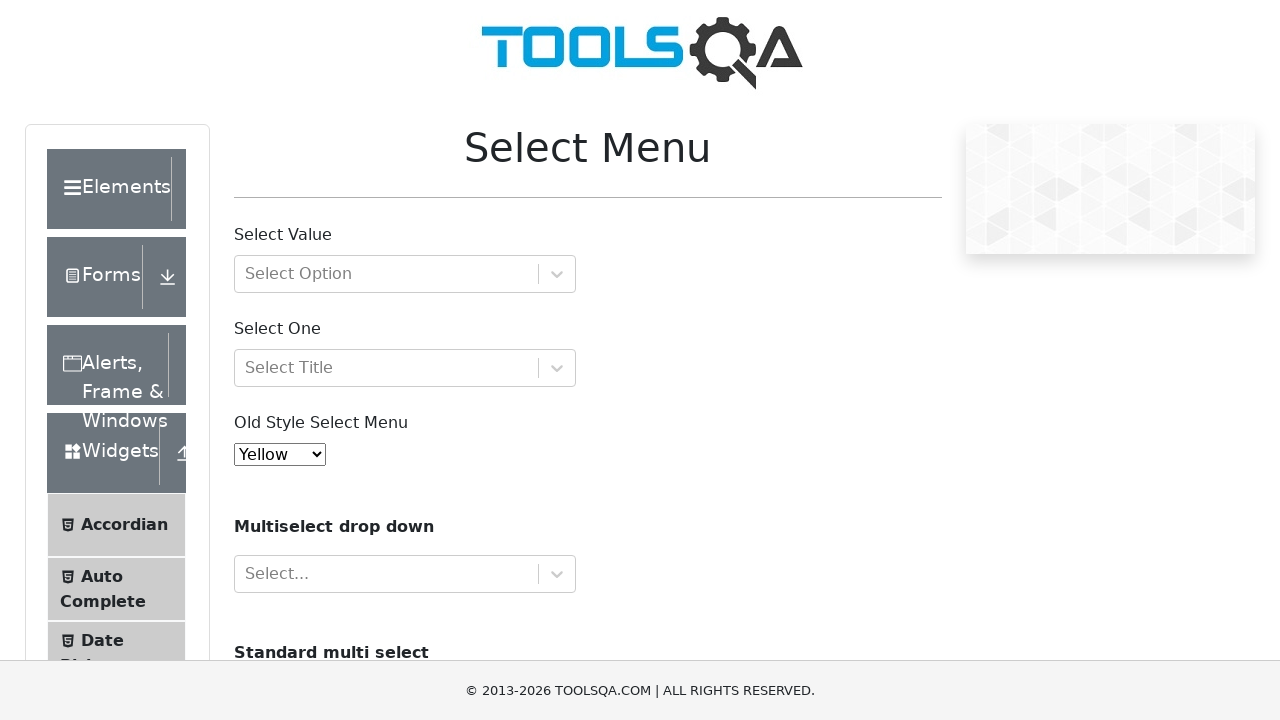

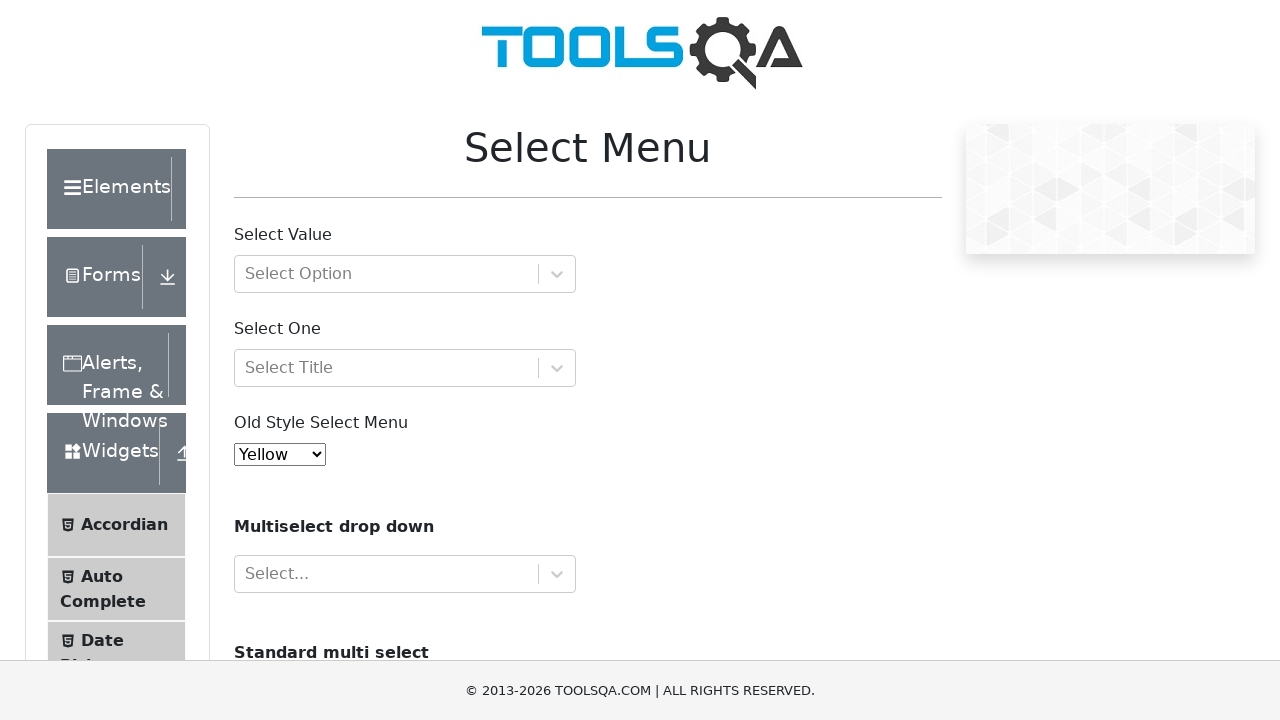